Validates that the Automation Exercise website footer is displayed and contains the expected copyright text "Copyright © 2021 All rights reserved"

Starting URL: https://automationexercise.com/

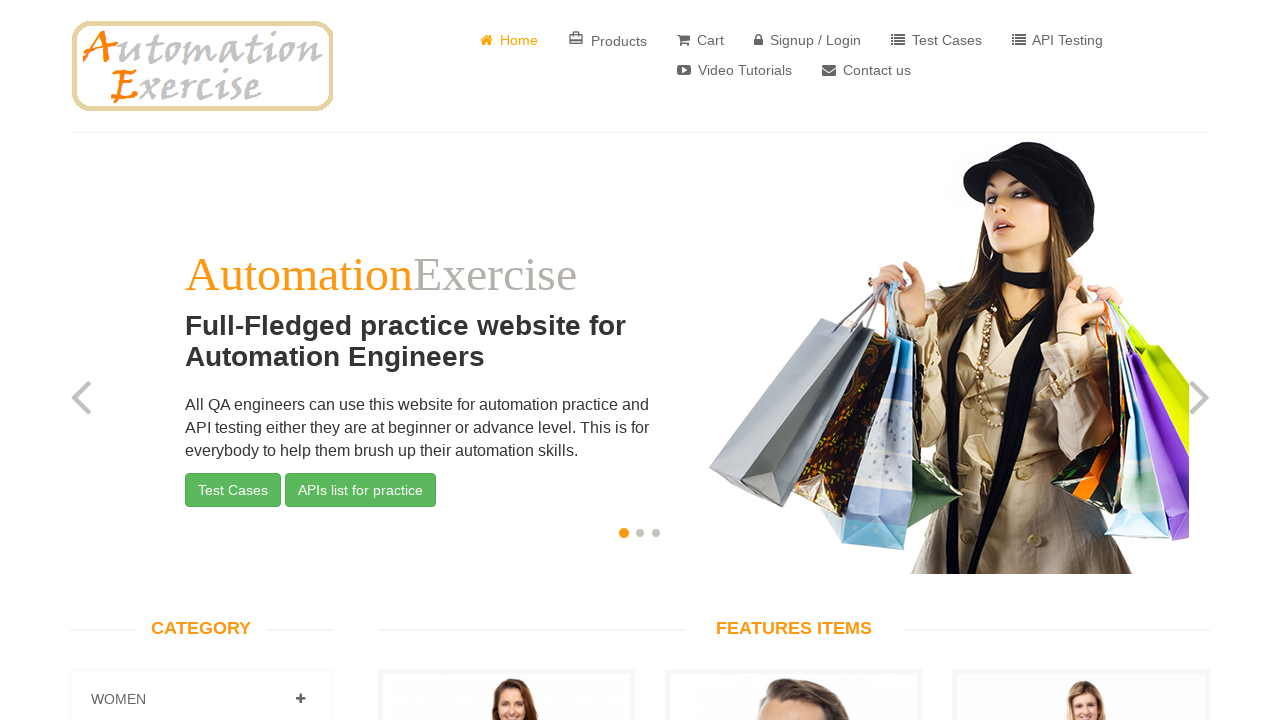

Waited for footer element to be visible
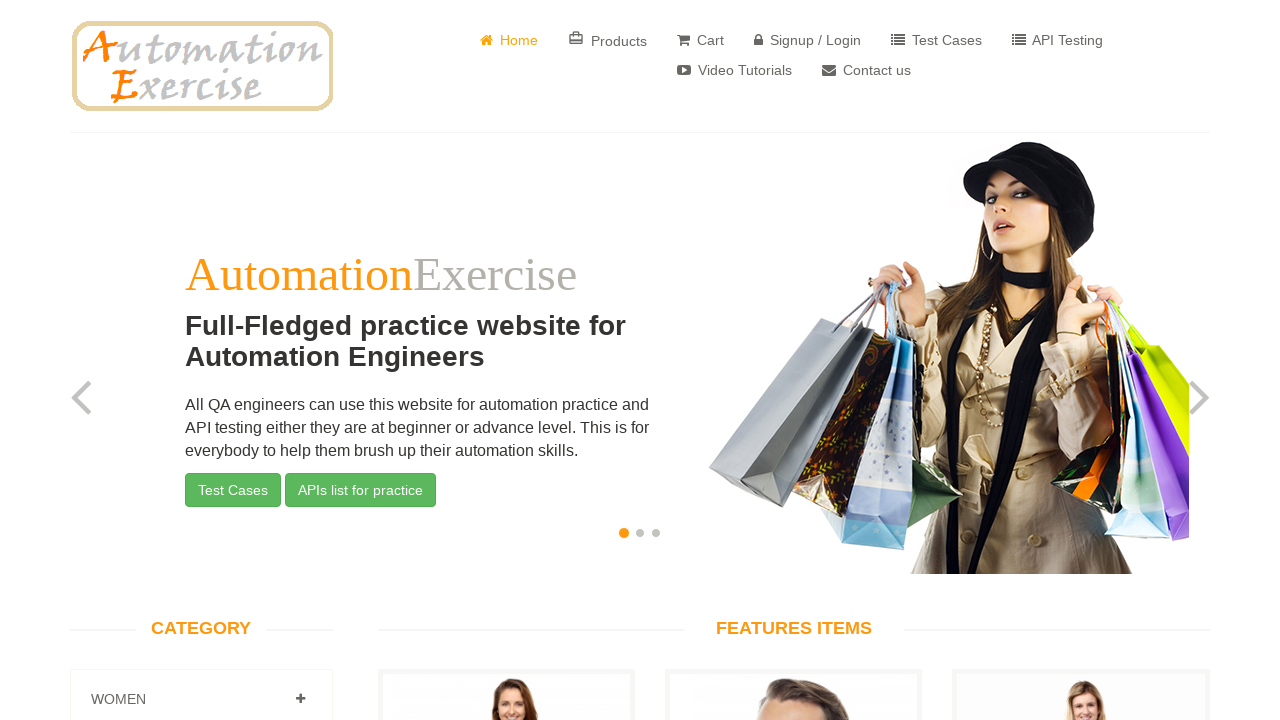

Located footer element with selector '.footer-bottom p'
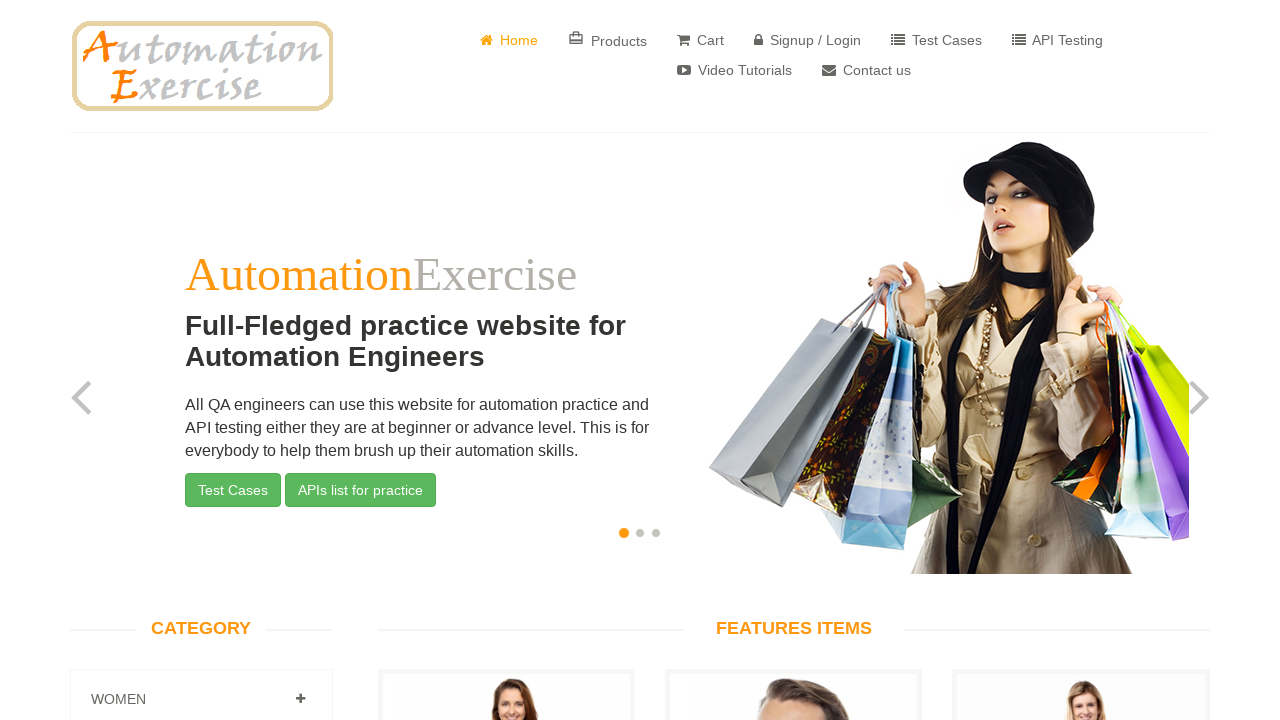

Verified footer element is visible
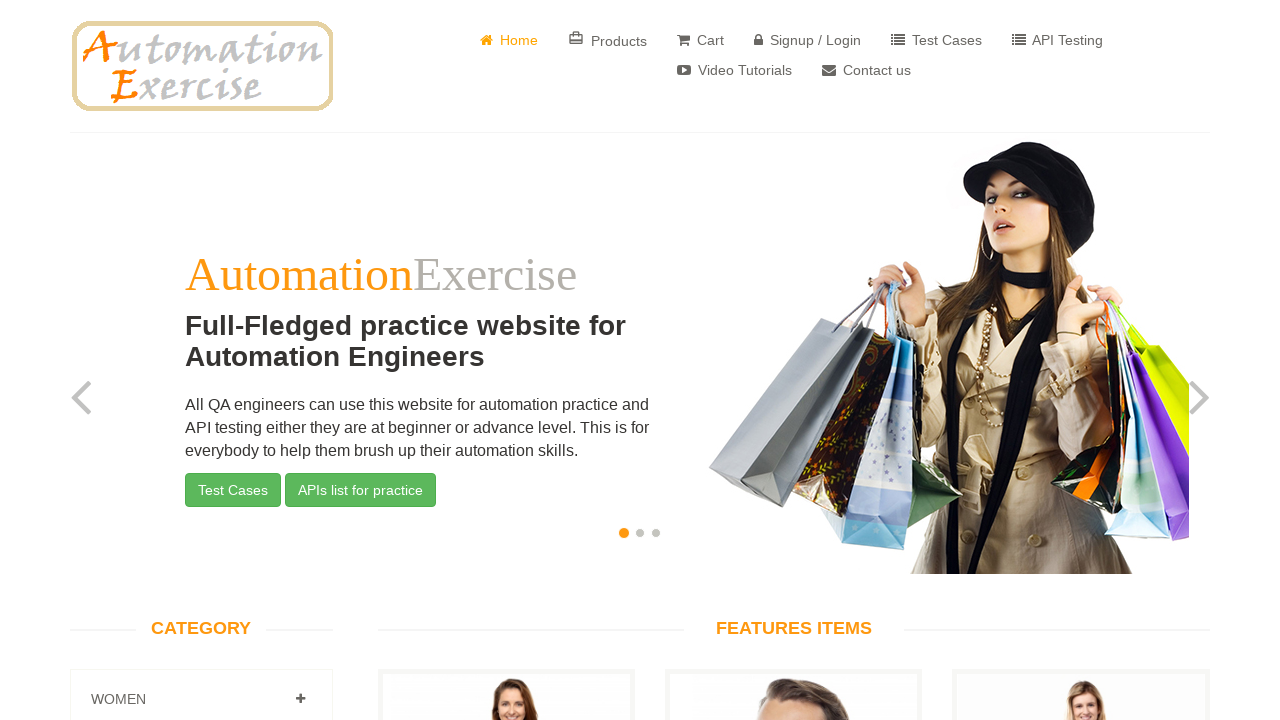

Retrieved footer text content
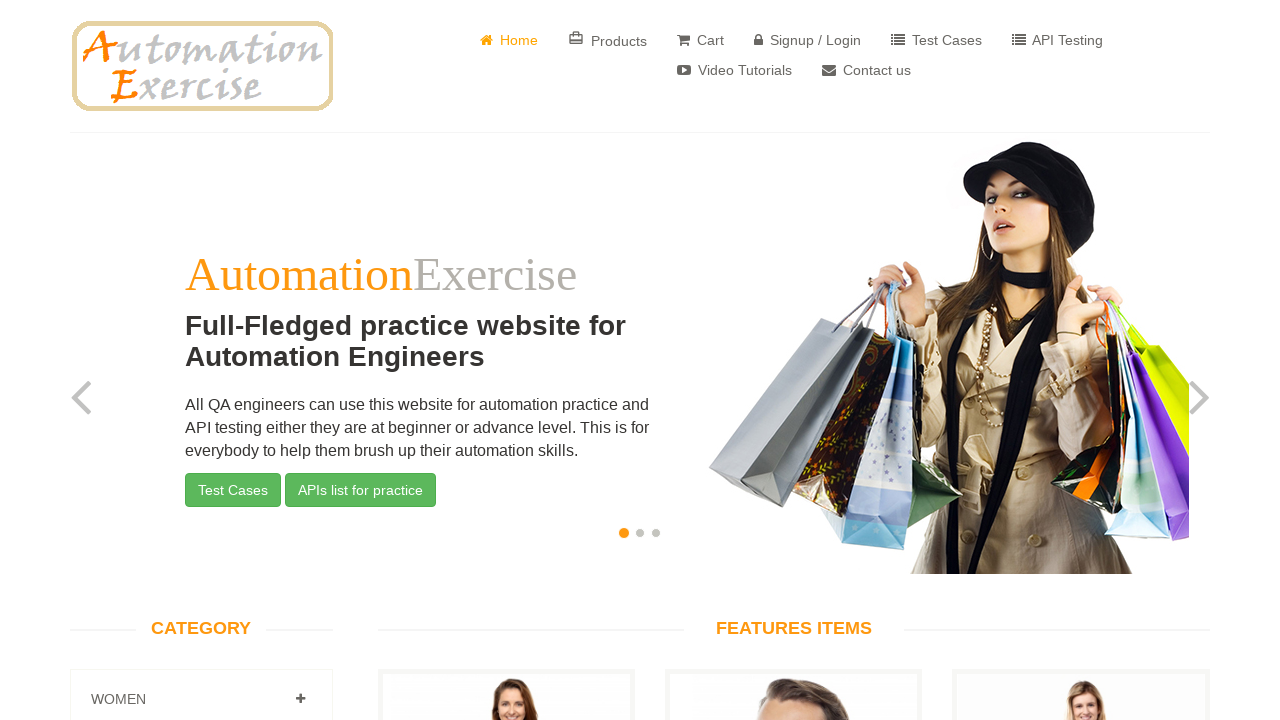

Verified footer contains expected copyright text 'Copyright © 2021 All rights reserved'
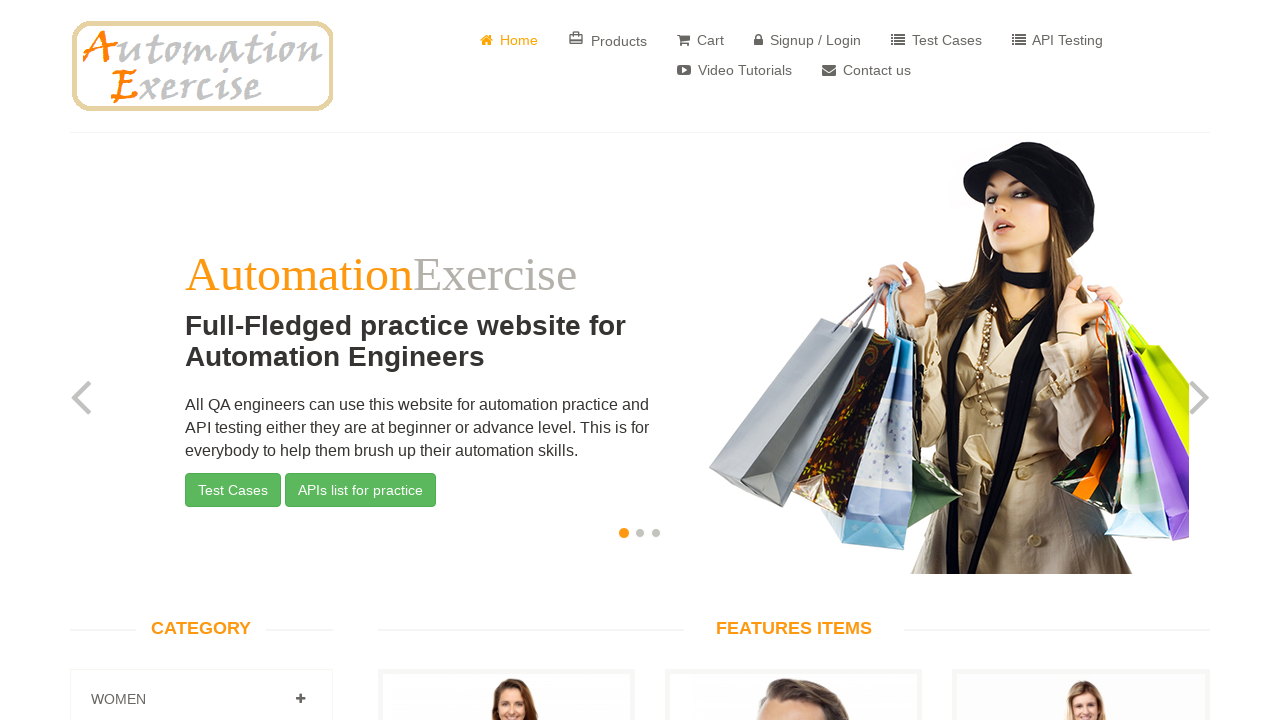

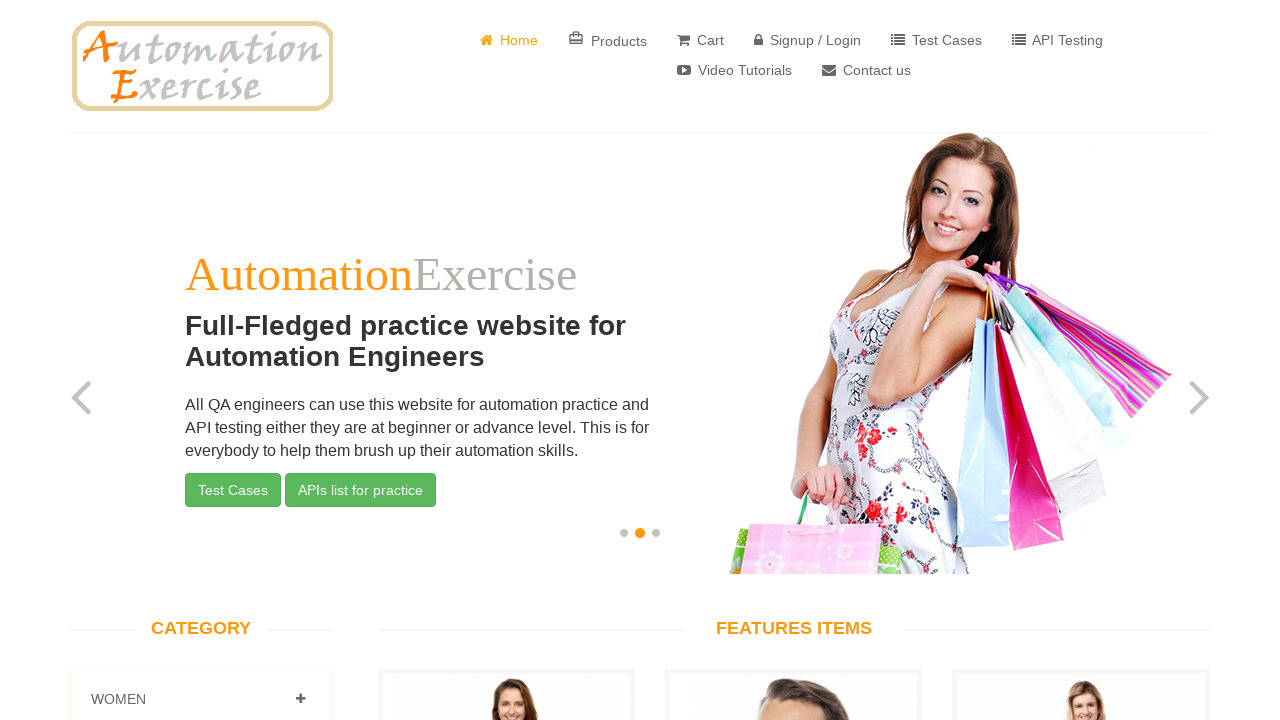